Fills the entire form, clicks Send, then clicks No to go back and verifies all form fields retain their original values

Starting URL: https://uljanovs.github.io/site/tasks/provide_feedback

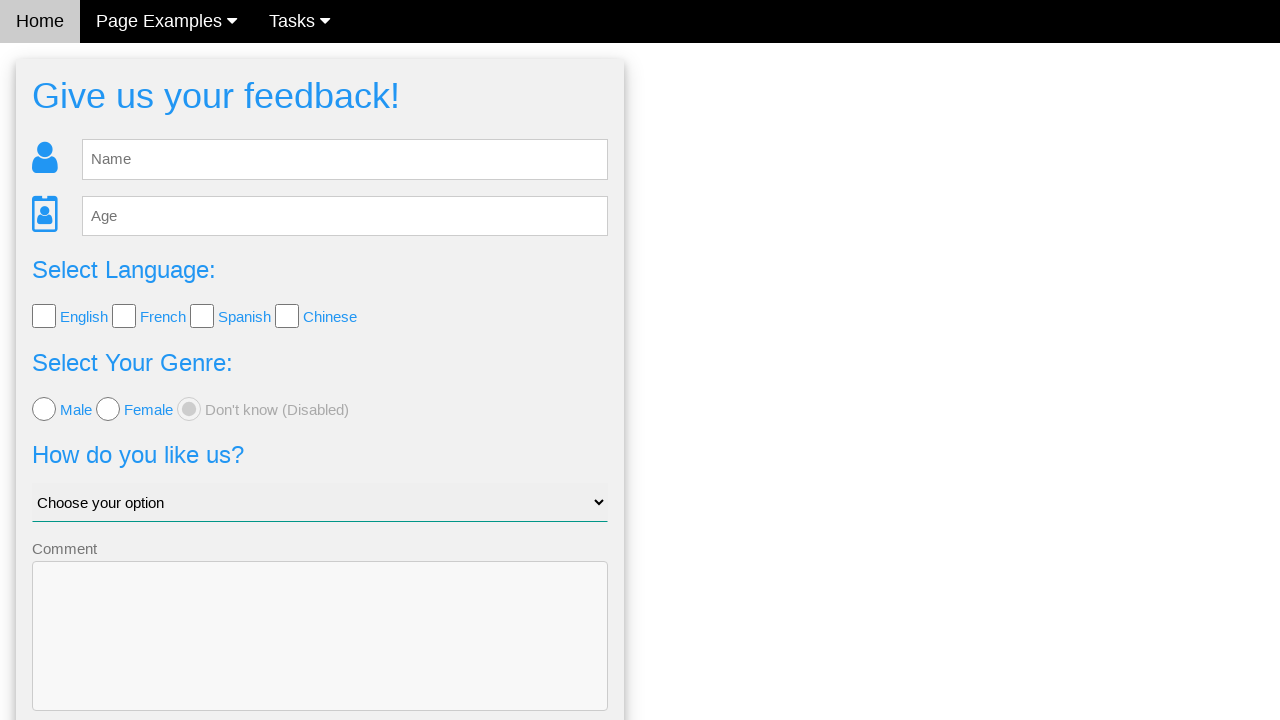

Waited for feedback form to load
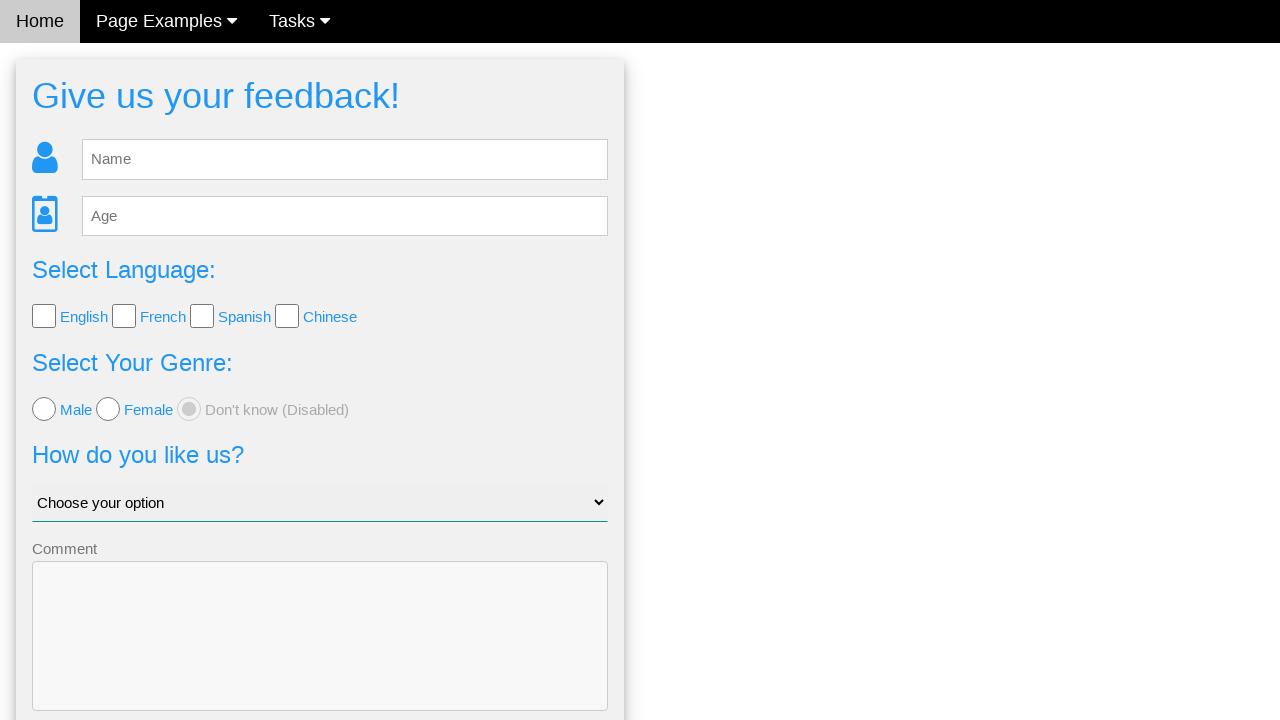

Filled name field with 'Ivan' on #fb_name
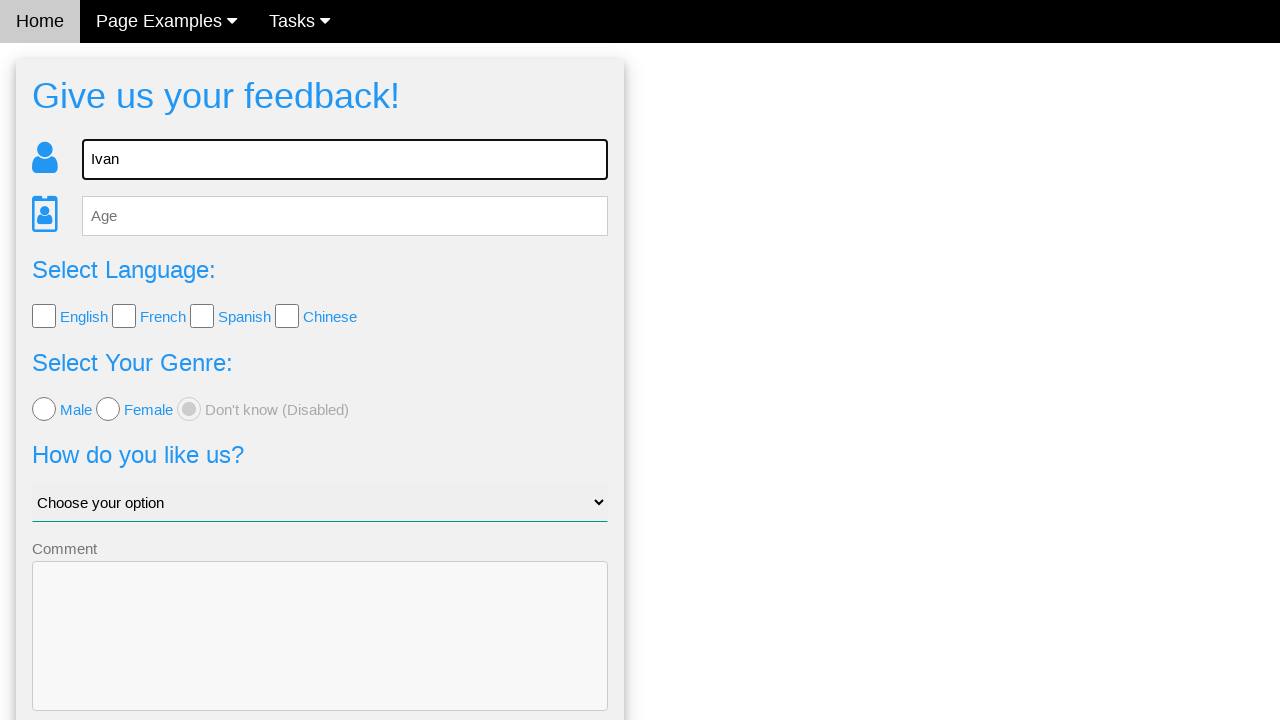

Filled age field with '25' on #fb_age
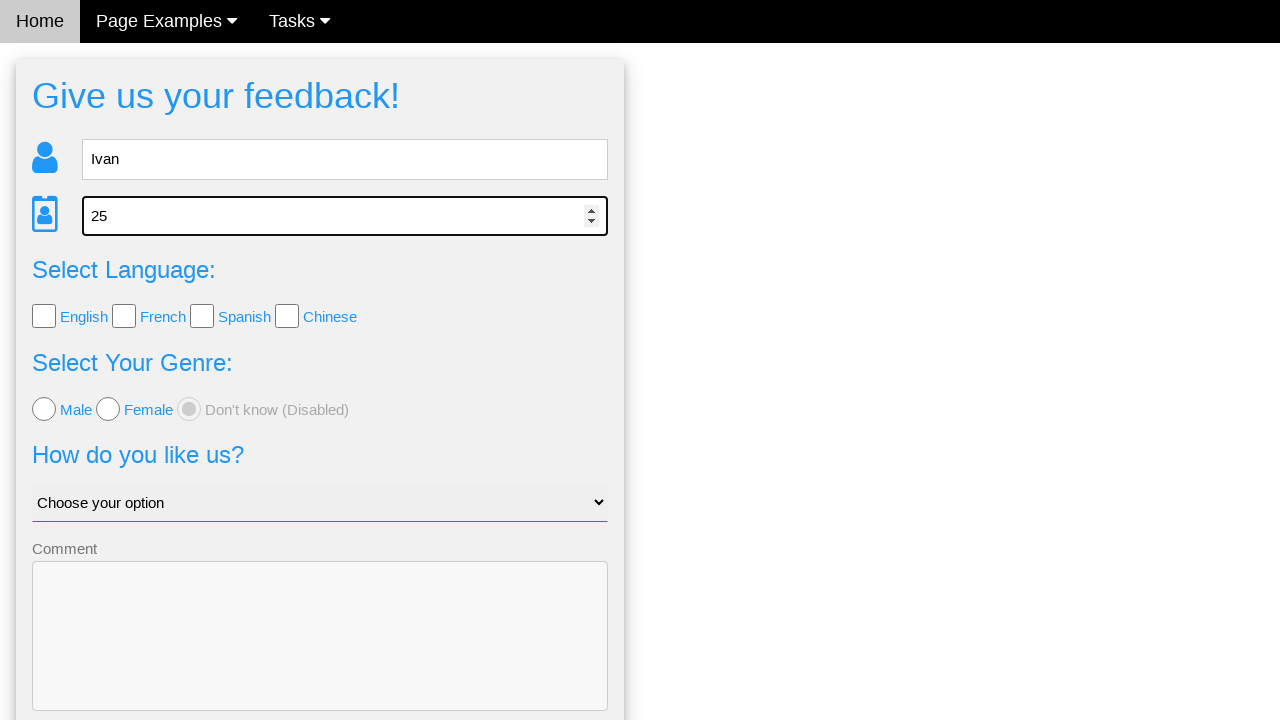

Selected French language checkbox at (124, 316) on xpath=//*[@id='lang_check']/input[2]
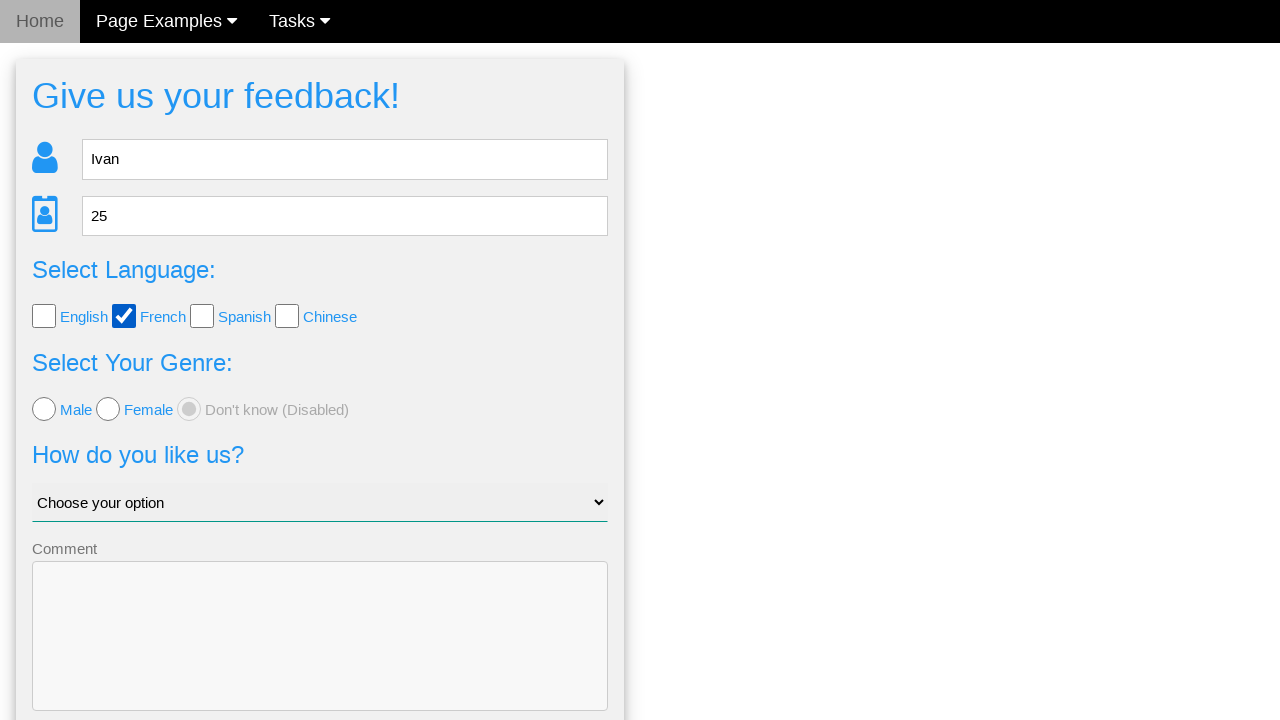

Selected Male gender radio button at (44, 409) on xpath=//*[@id='fb_form']/form/div[4]/input[1]
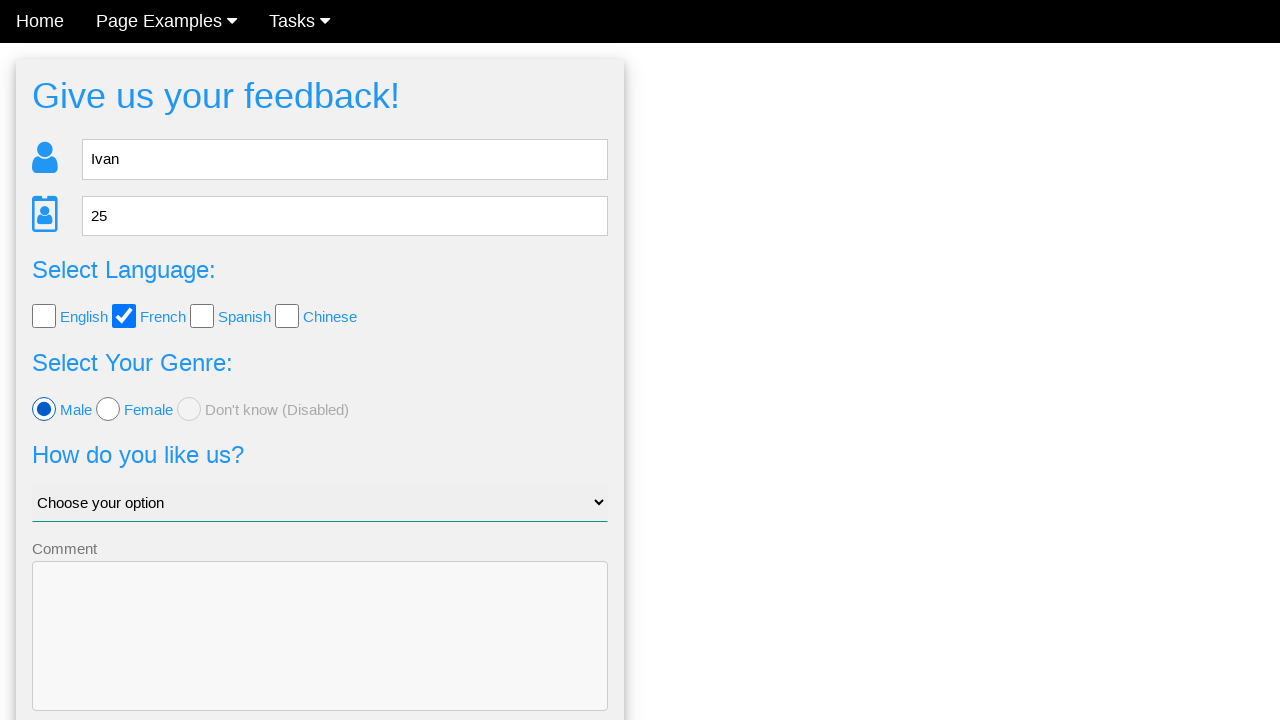

Selected dropdown option at index 1 on #like_us
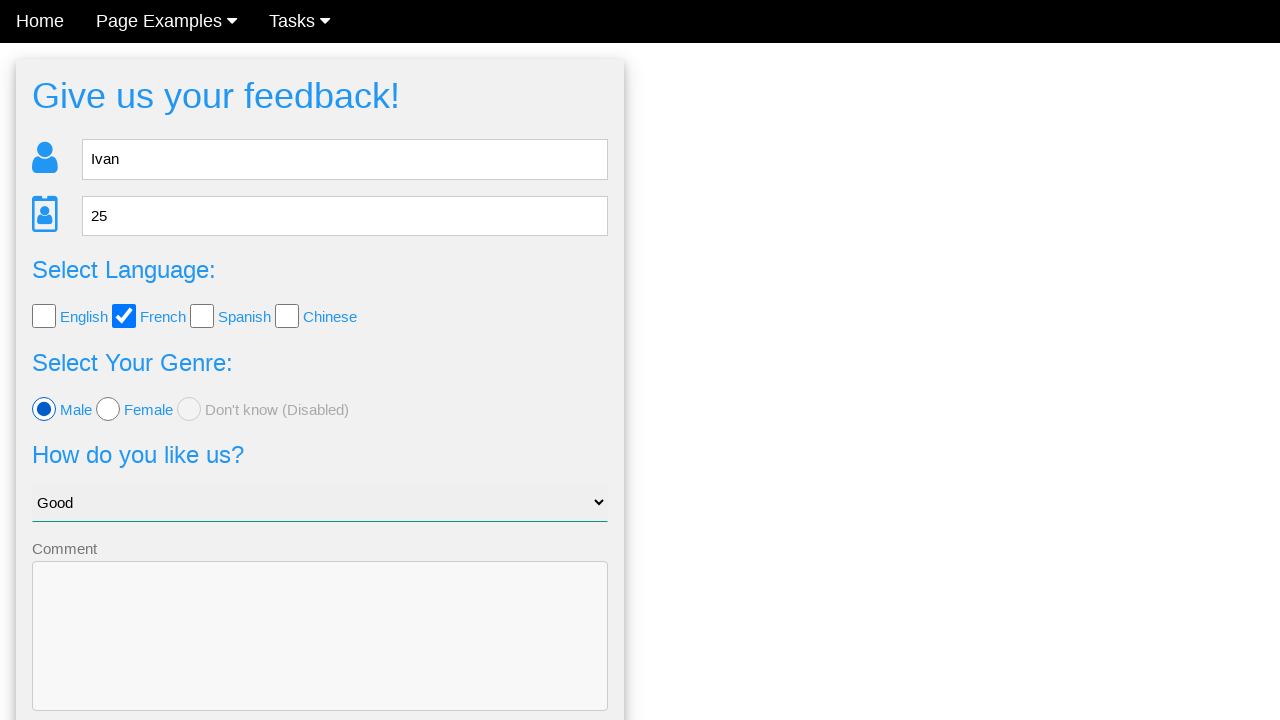

Filled comment textarea with 'Supercalifragilisticexpialidocious' on //*[@id='fb_form']//textarea
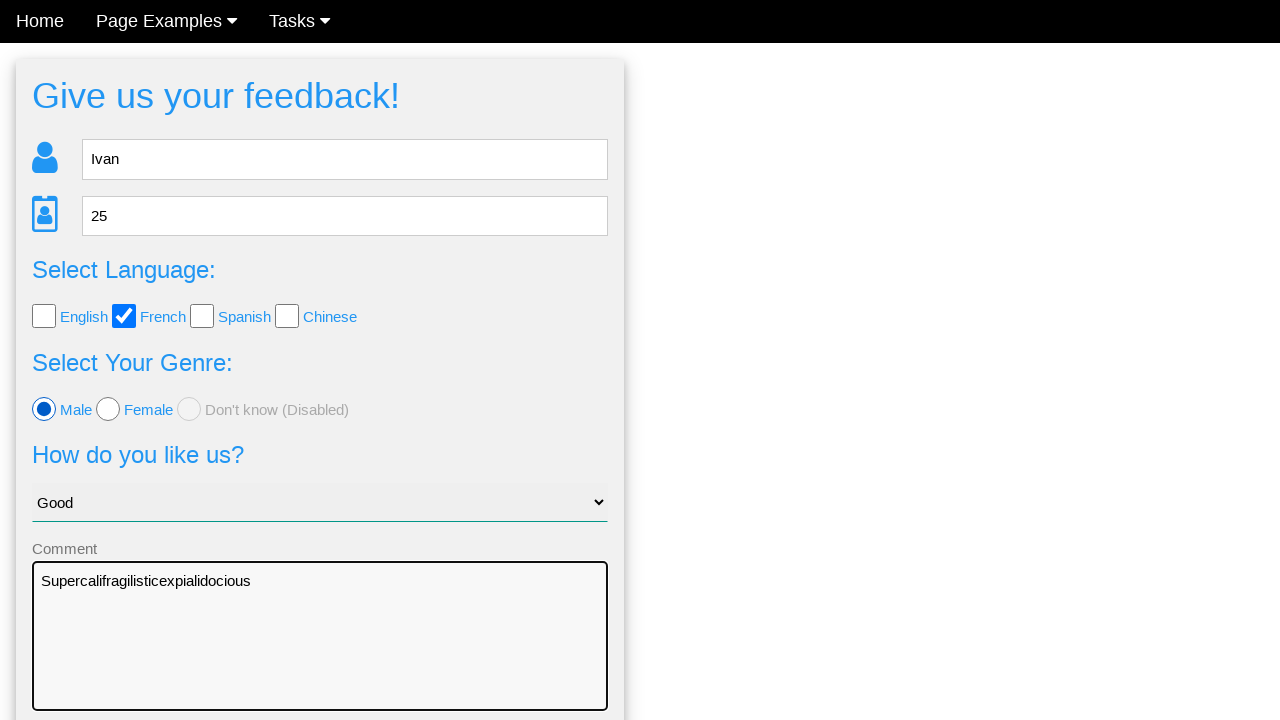

Clicked Send button to submit form at (320, 656) on .w3-btn-block
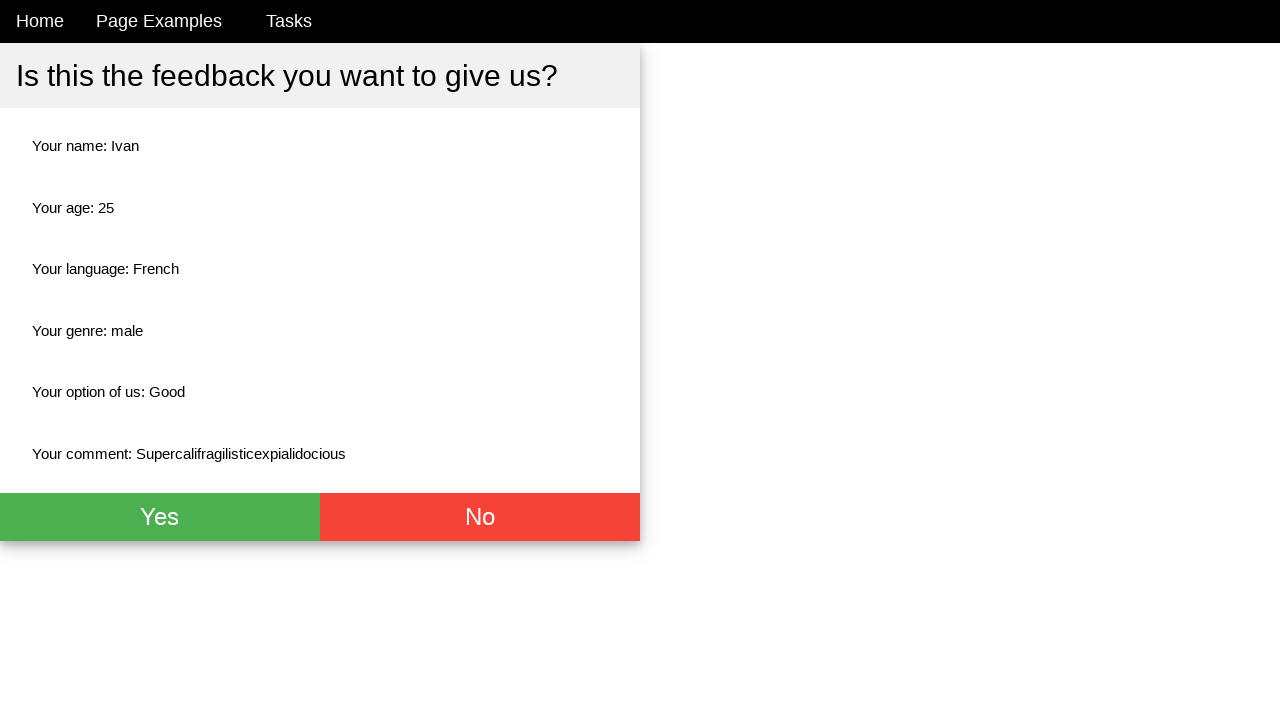

Waited for confirmation page to appear
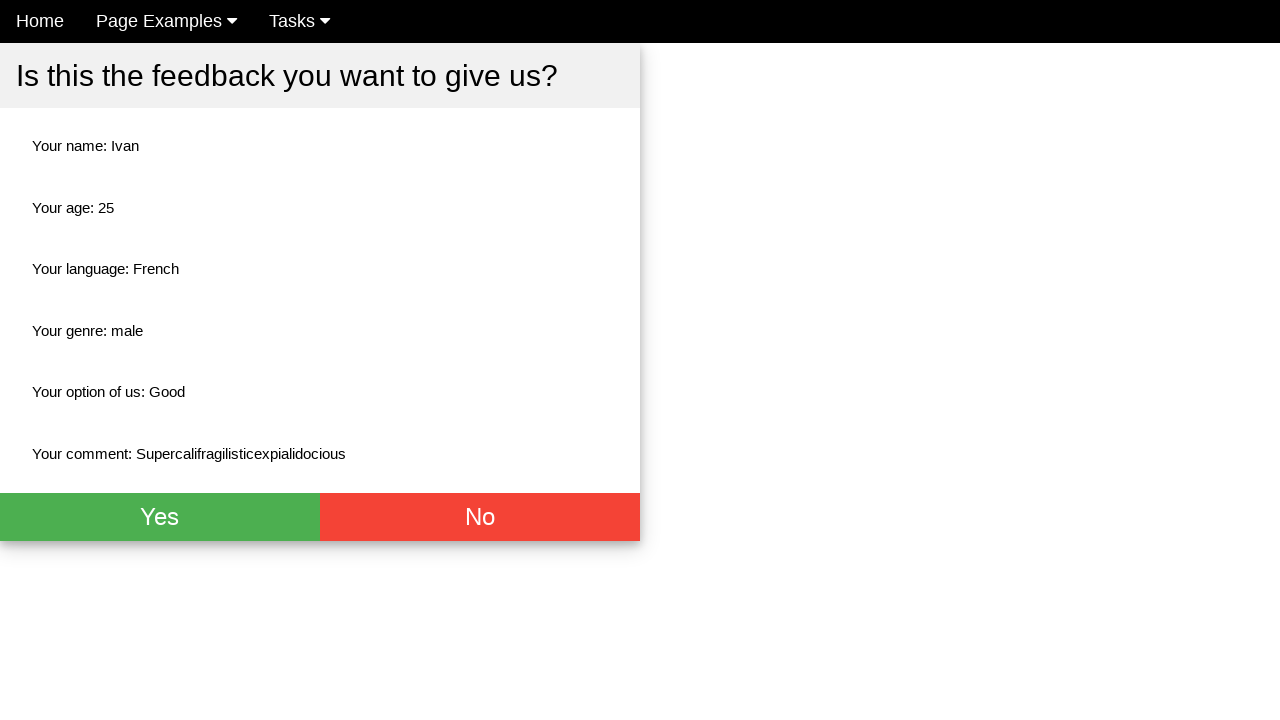

Clicked No button to return to form at (480, 517) on .w3-red
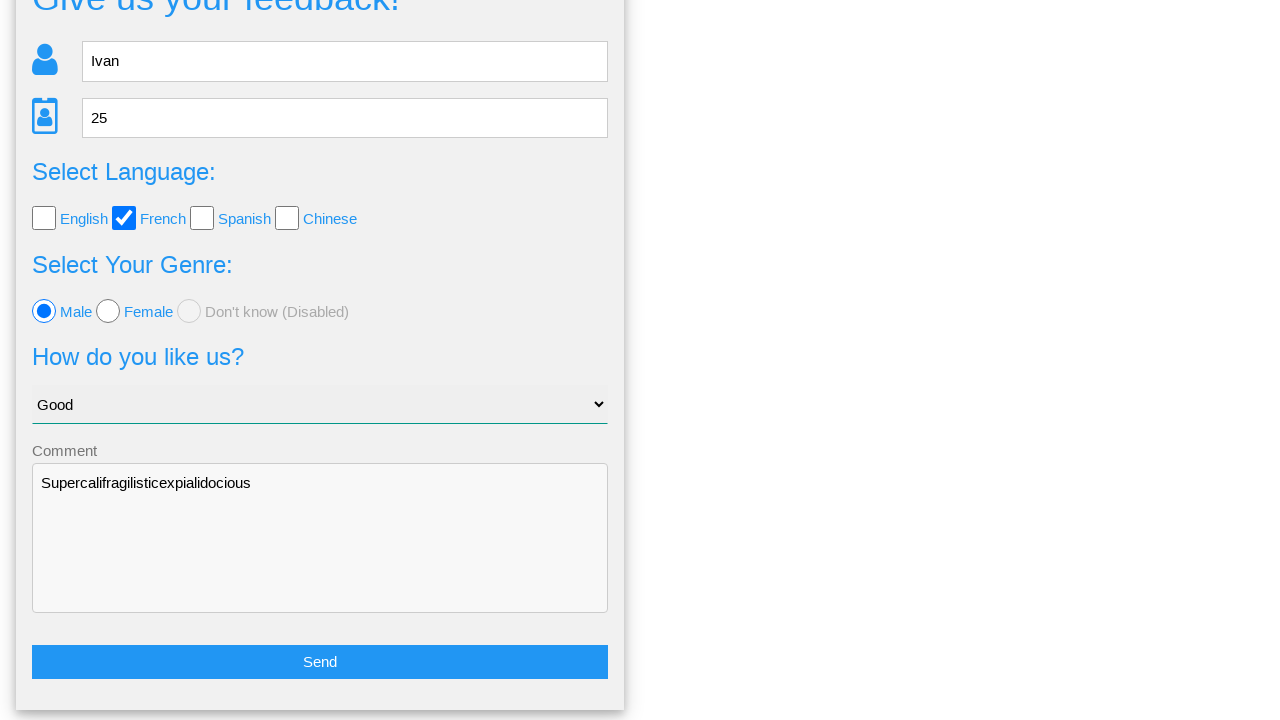

Waited for form to reload after clicking No
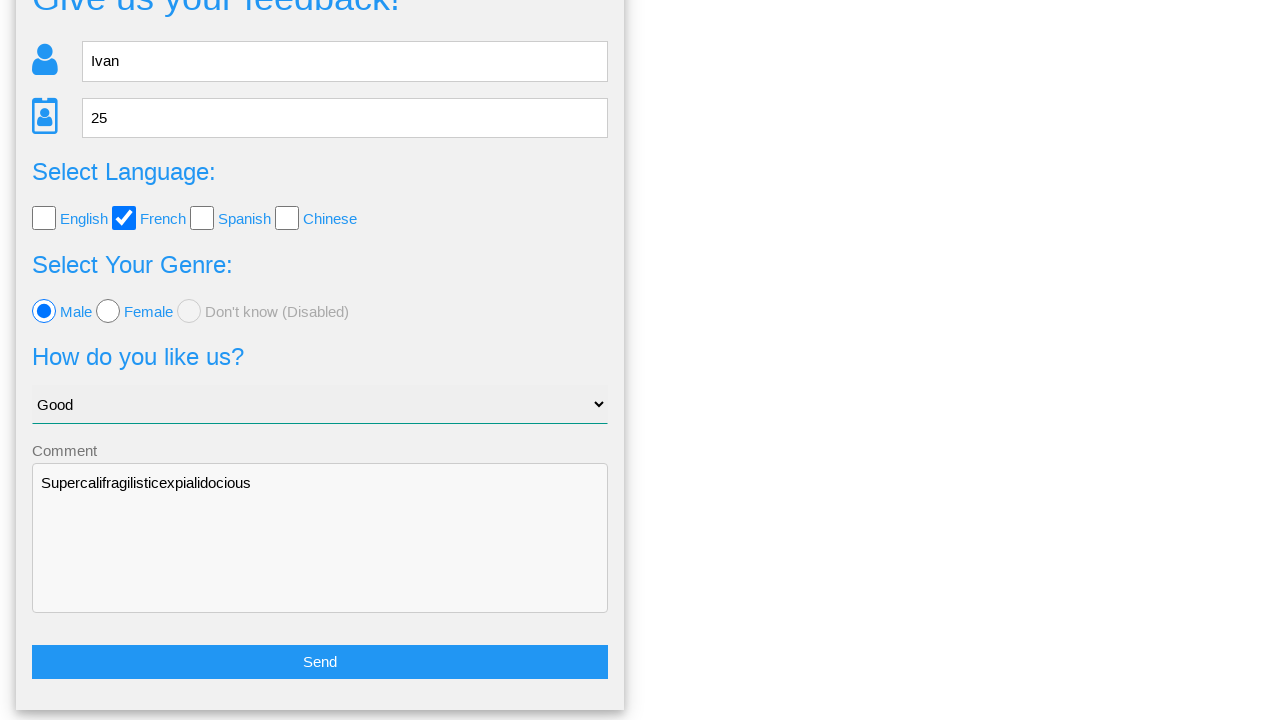

Verified name field retained value 'Ivan'
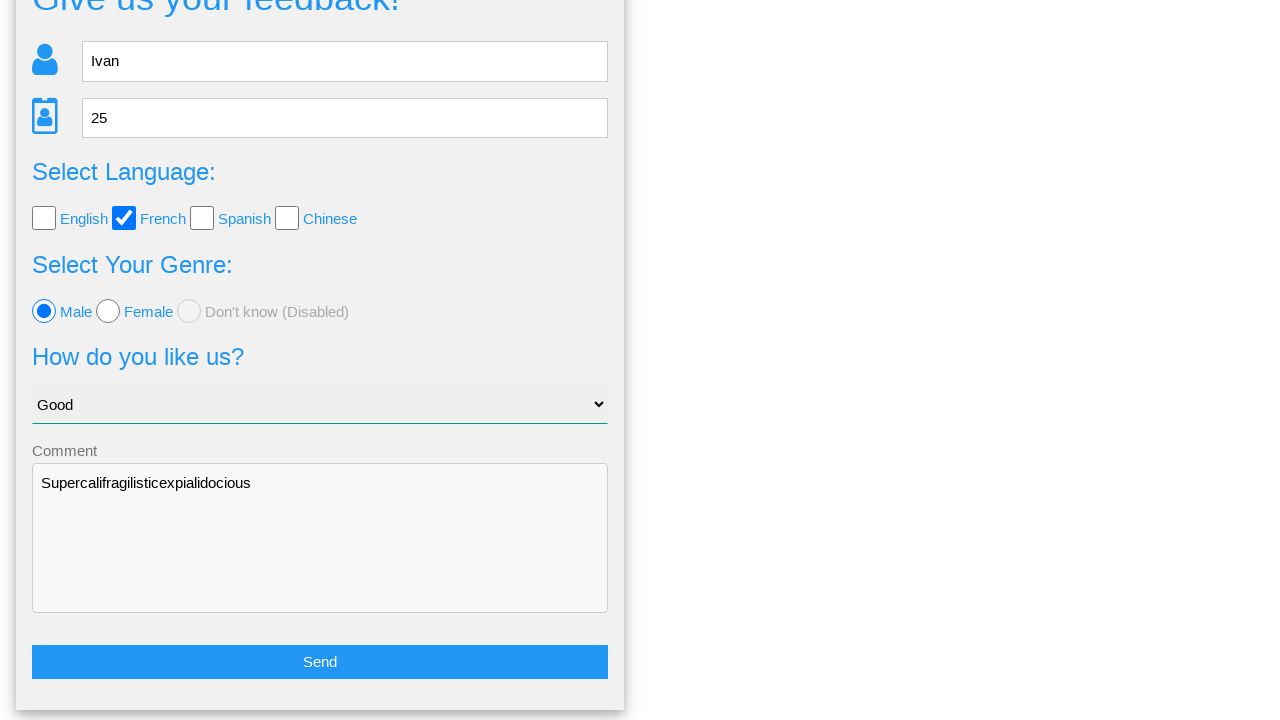

Verified age field retained value '25'
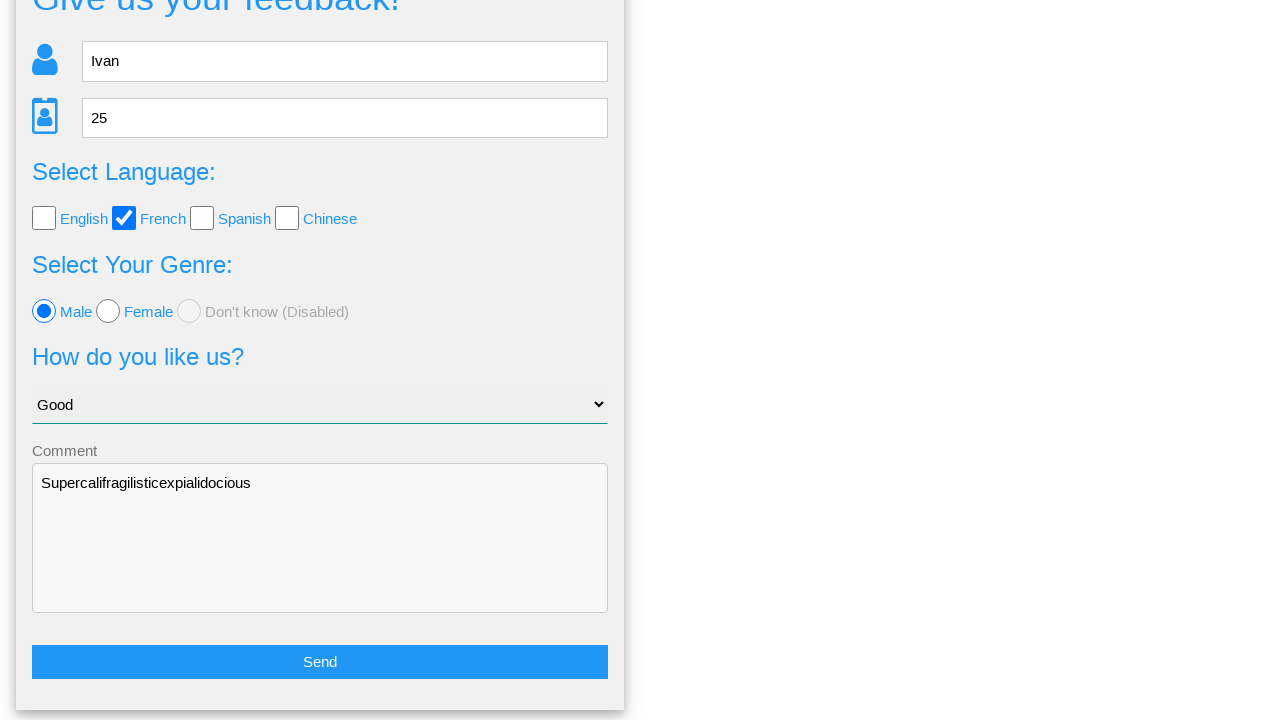

Verified French language checkbox remained checked
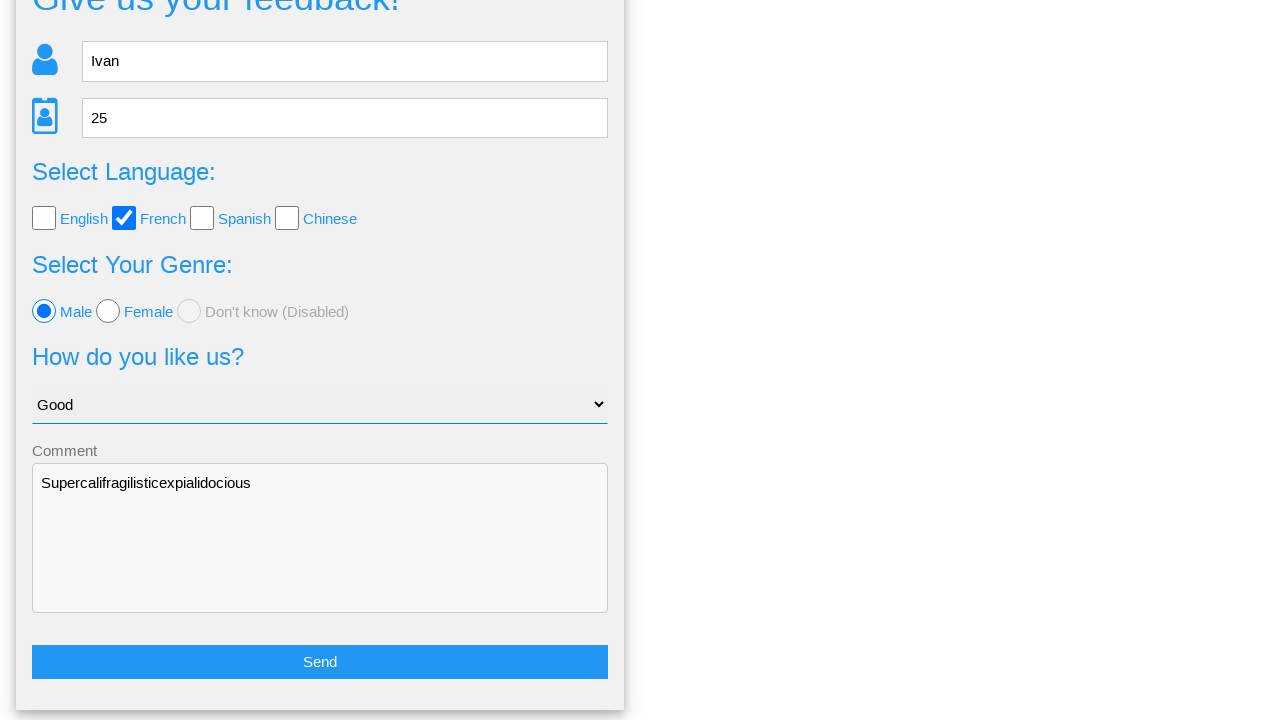

Verified Male gender radio button remained checked
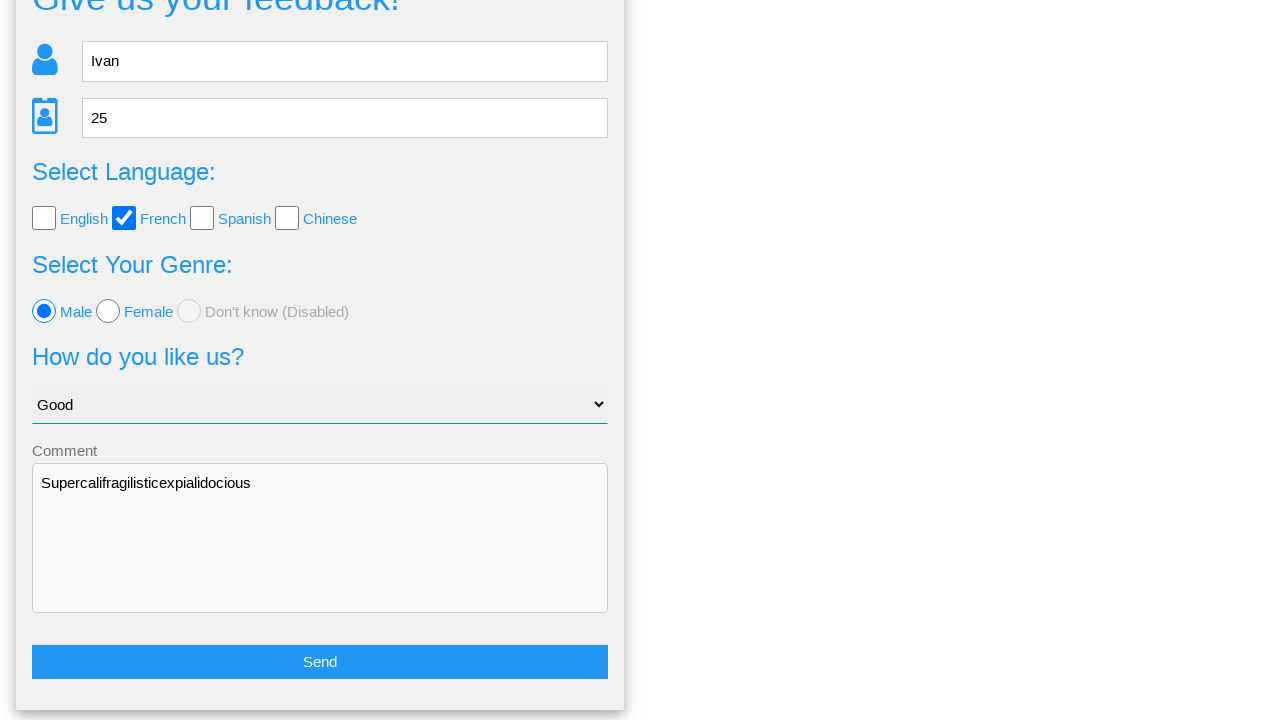

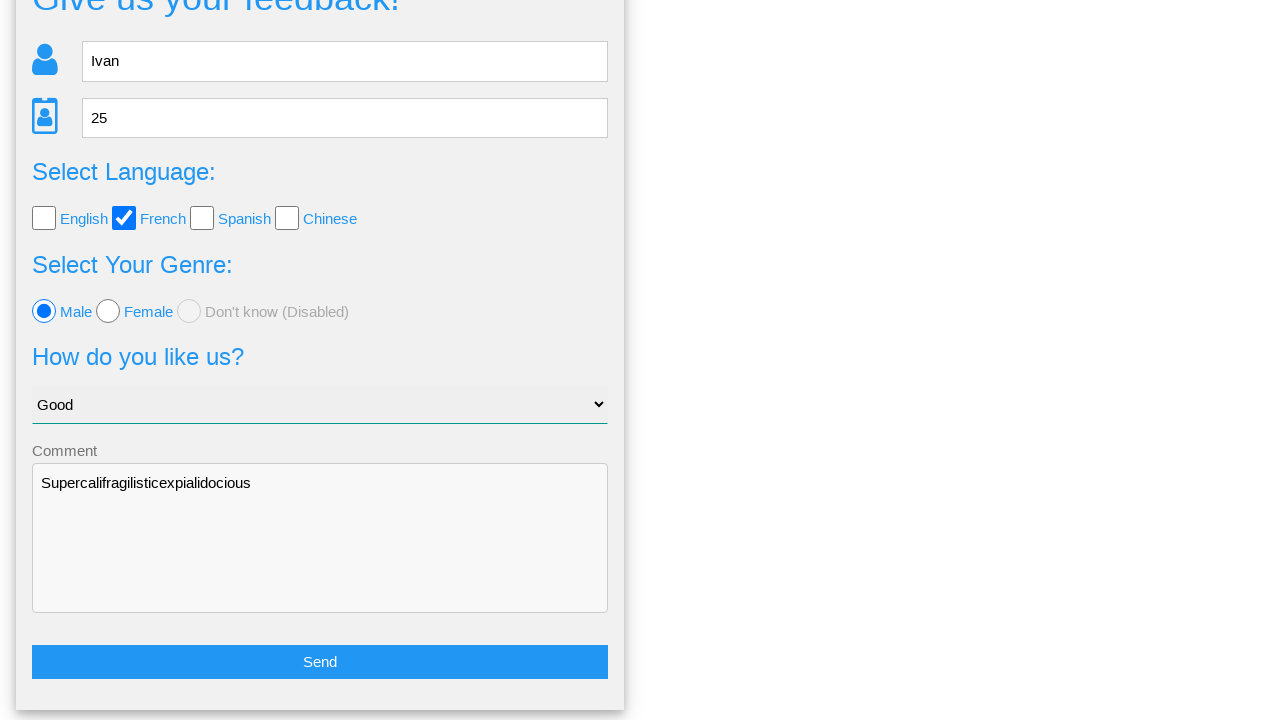